Navigates to an ArcGIS experience page and waits for the page content to load.

Starting URL: https://experience.arcgis.com/experience/6a6a058a177440fdac6be881d41d4c2c/

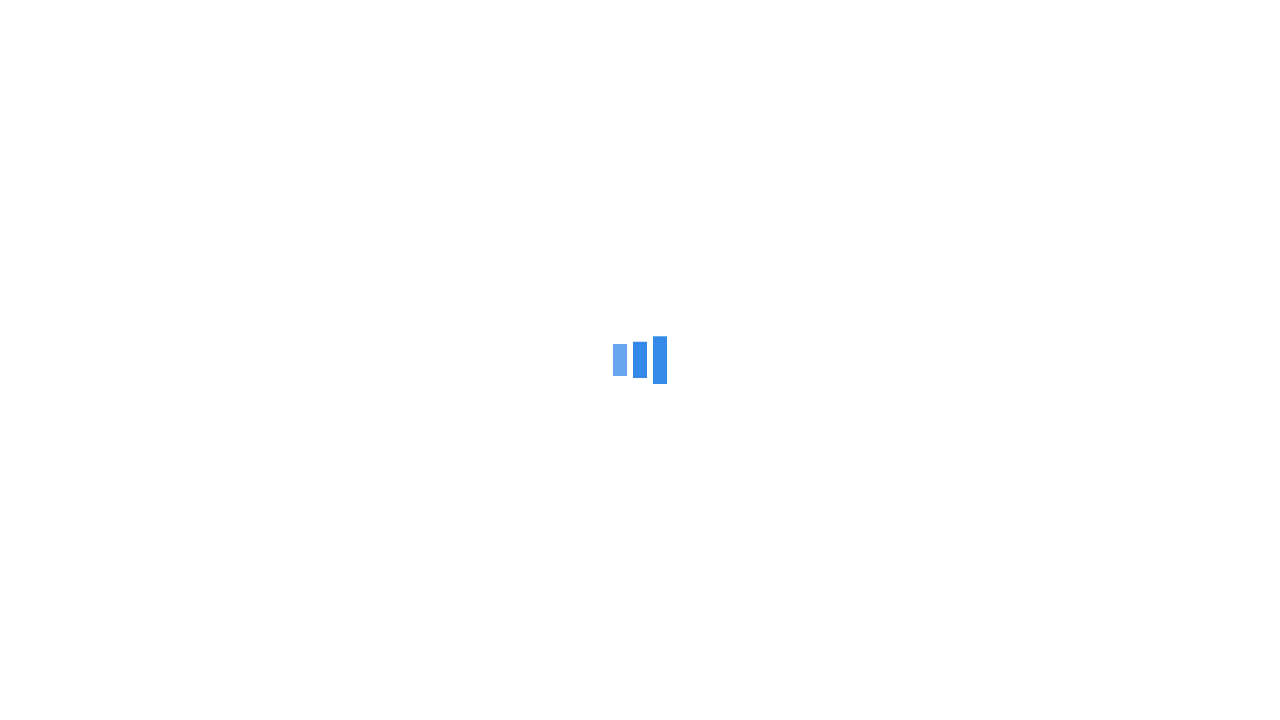

Navigated to ArcGIS experience page
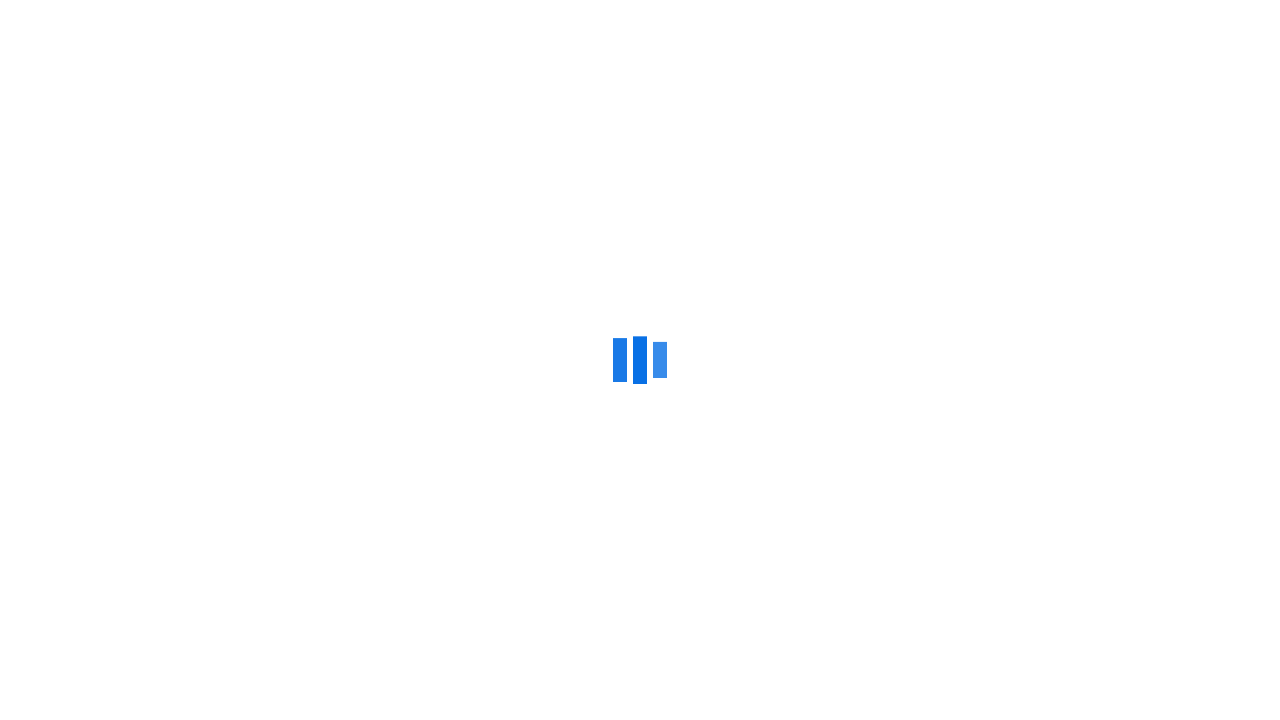

Page DOM content loaded
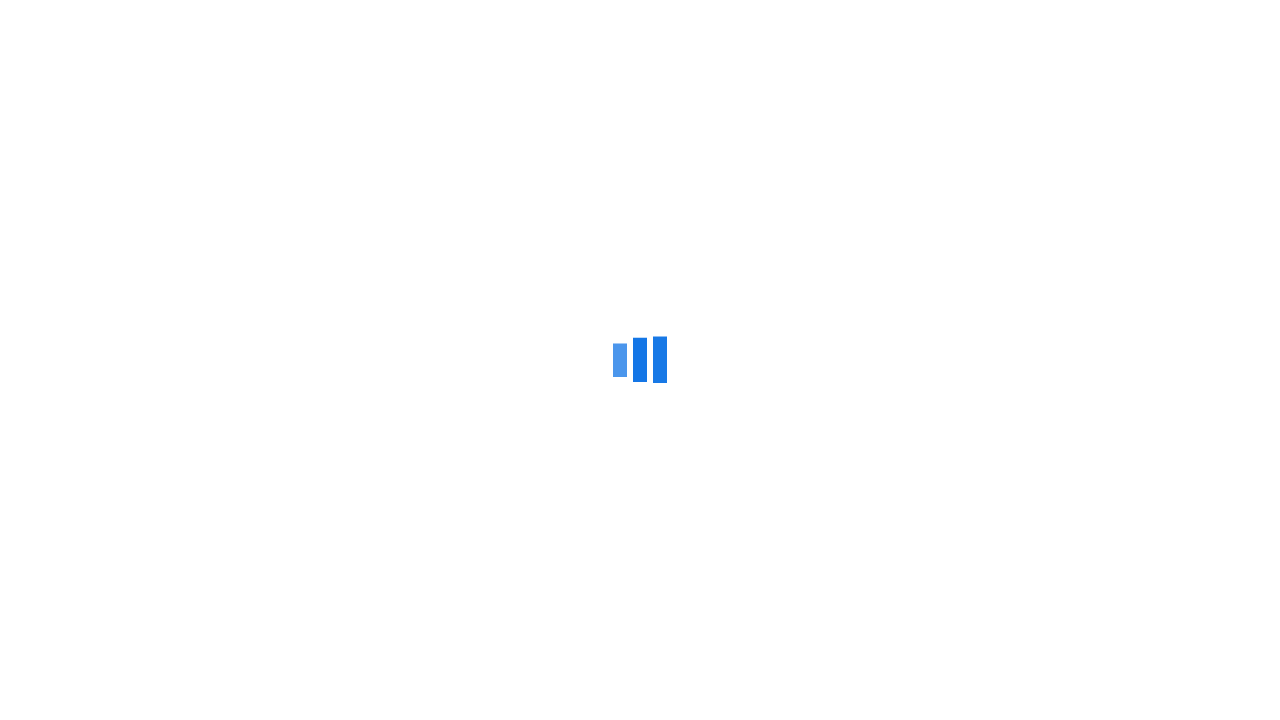

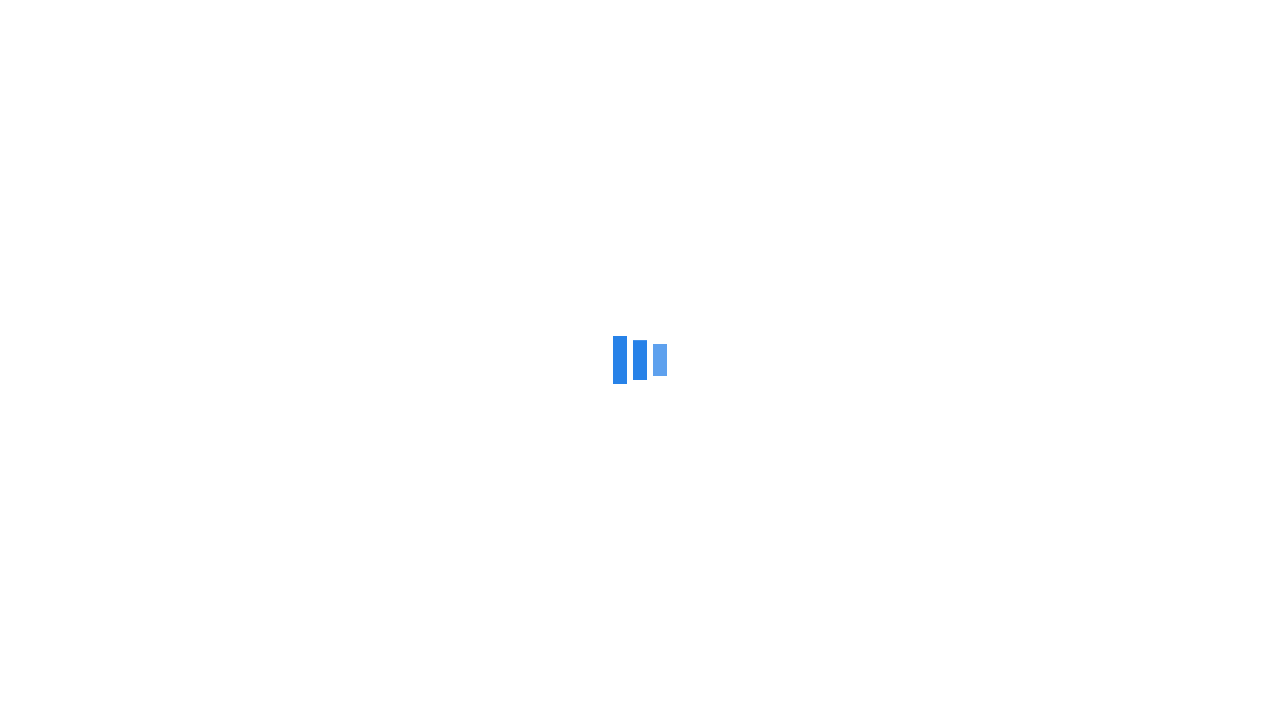